Tests the refresh button functionality by filling the registration form and clicking the refresh button to clear the form.

Starting URL: http://demo.automationtesting.in/Register.html

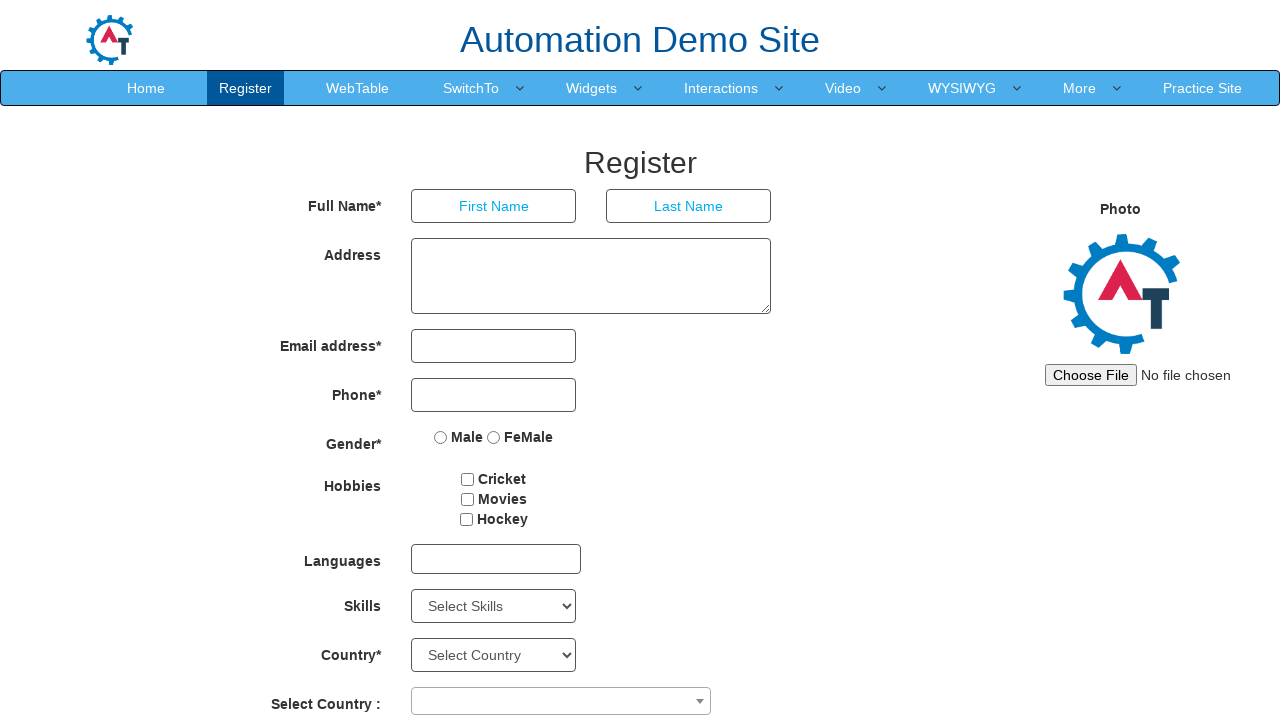

Filled First Name field with 'Anupama' on //input[@placeholder='First Name']
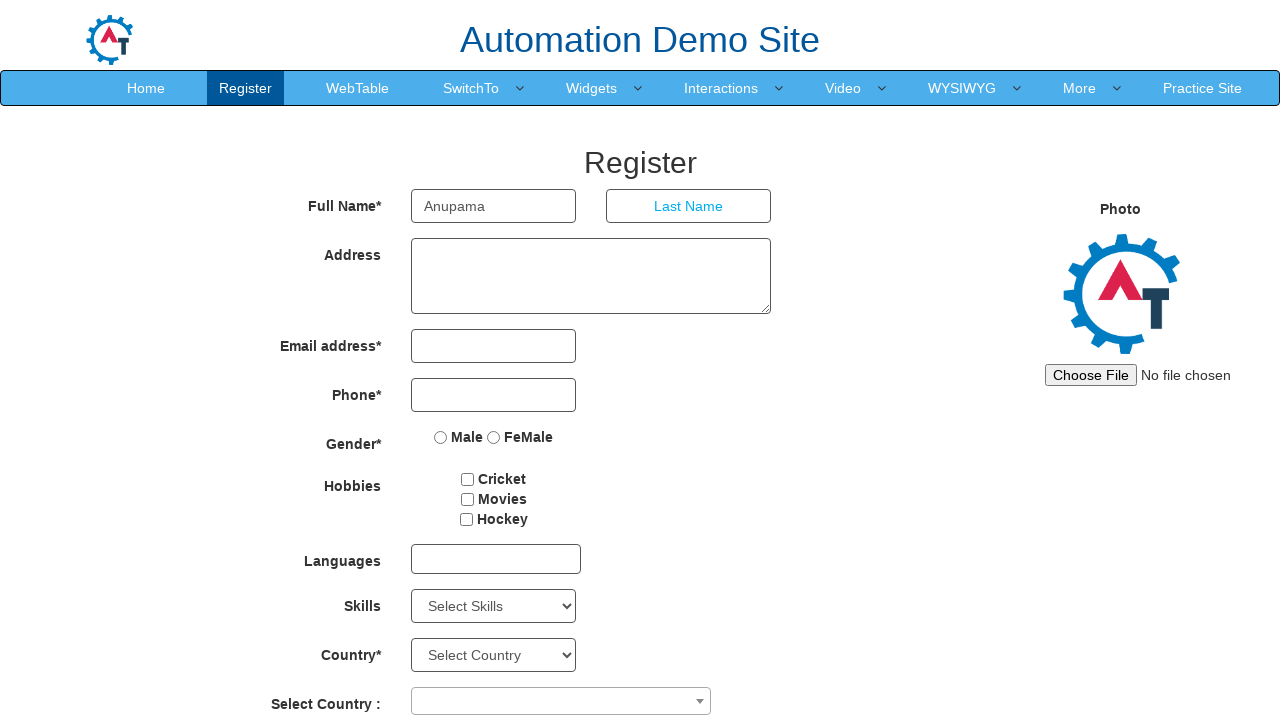

Filled Last Name field with 'Midhun' on //input[@type='text' and @placeholder='Last Name']
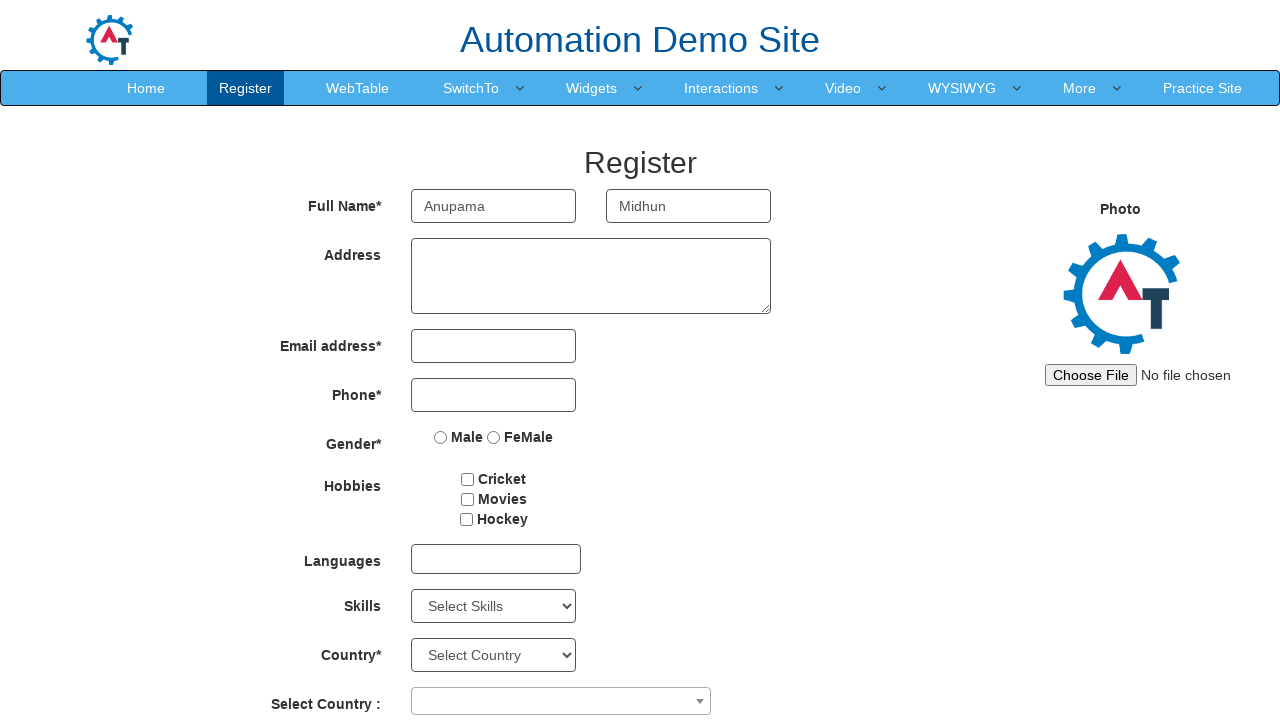

Filled address textarea with complete address on //textarea
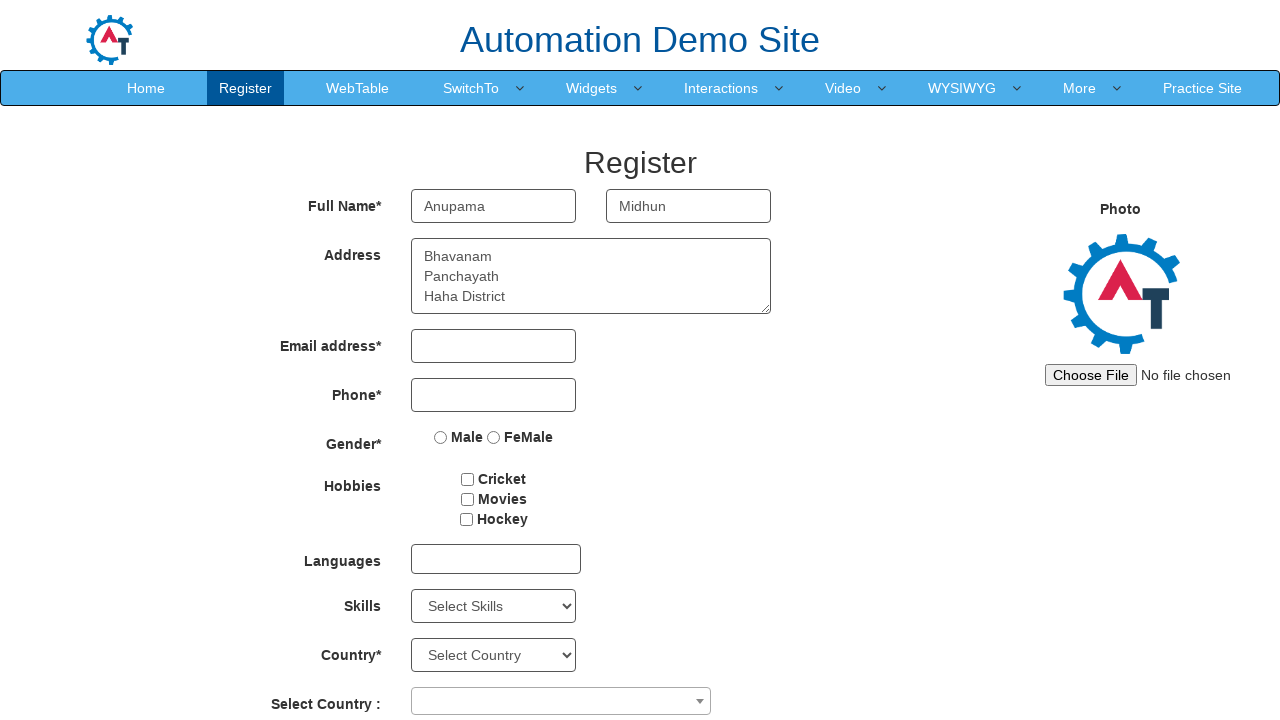

Filled email field with 'anupama@gmail.com' on //input[@type='email']
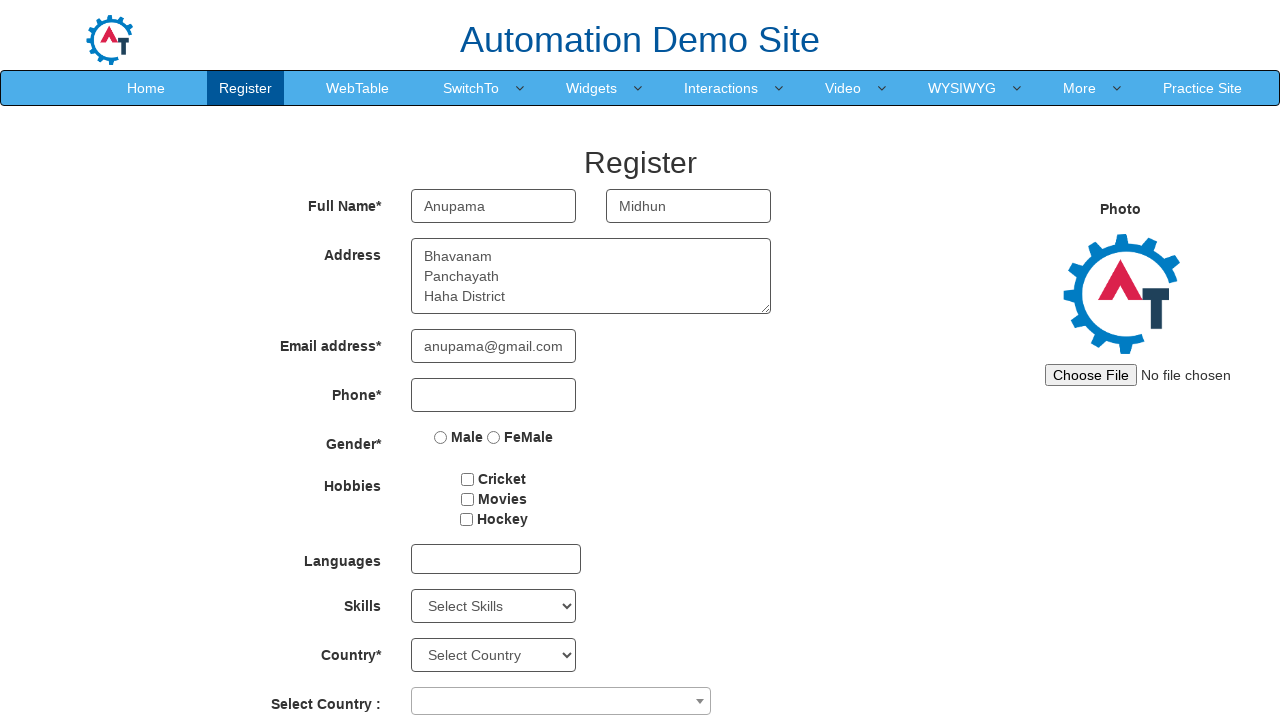

Filled phone number field with '9856742233' on //input[@type='tel']
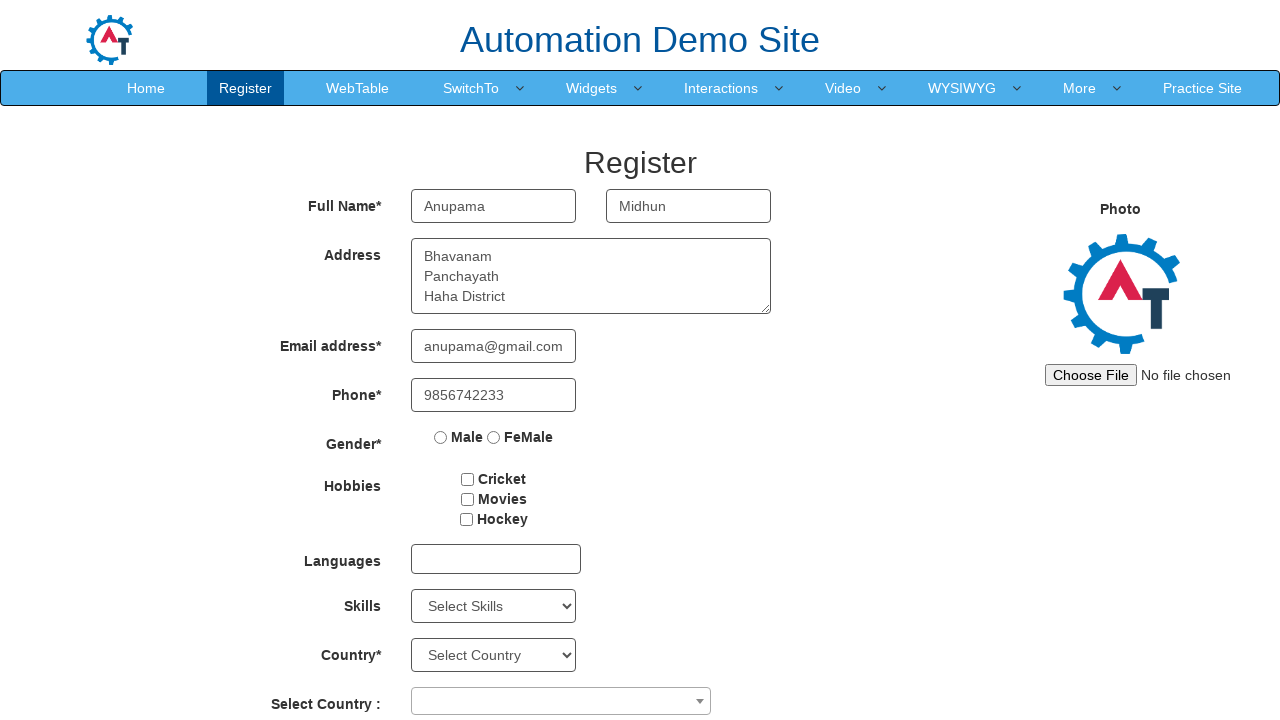

Selected 'FeMale' gender radio button at (494, 437) on xpath=//input[@type='radio' and @value='FeMale']
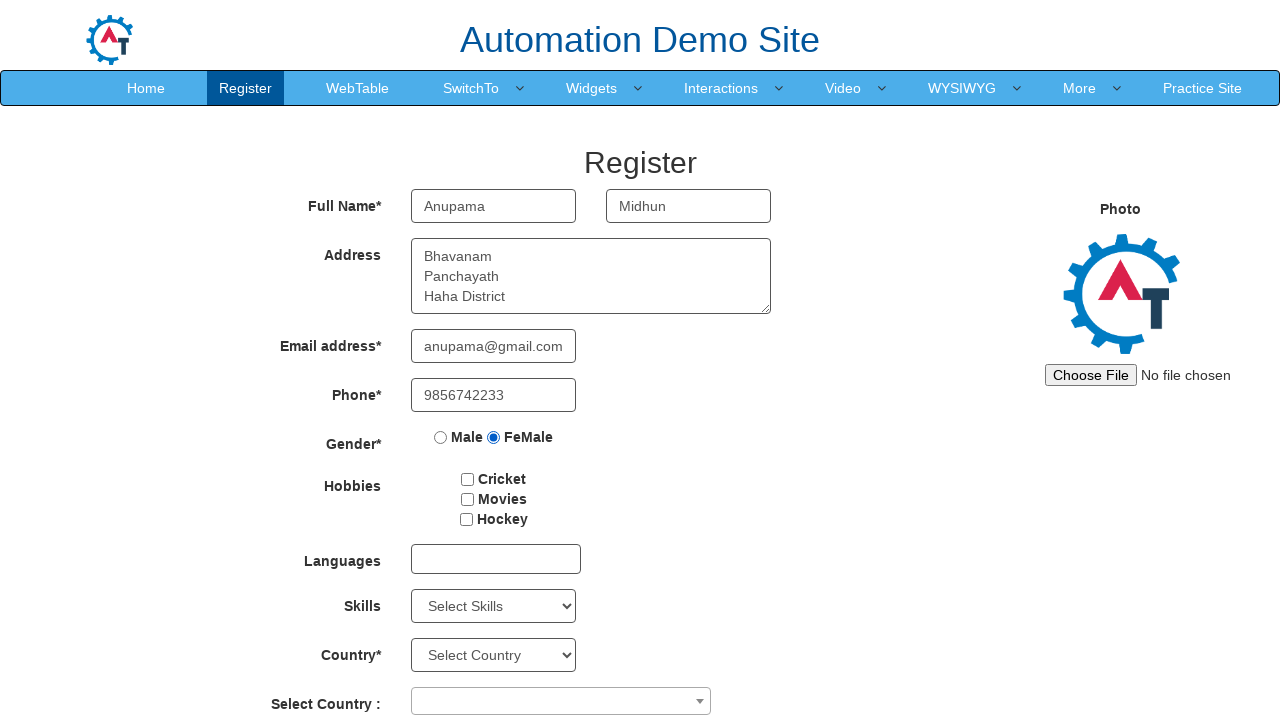

Clicked checkbox1 at (468, 479) on xpath=//input[@id='checkbox1']
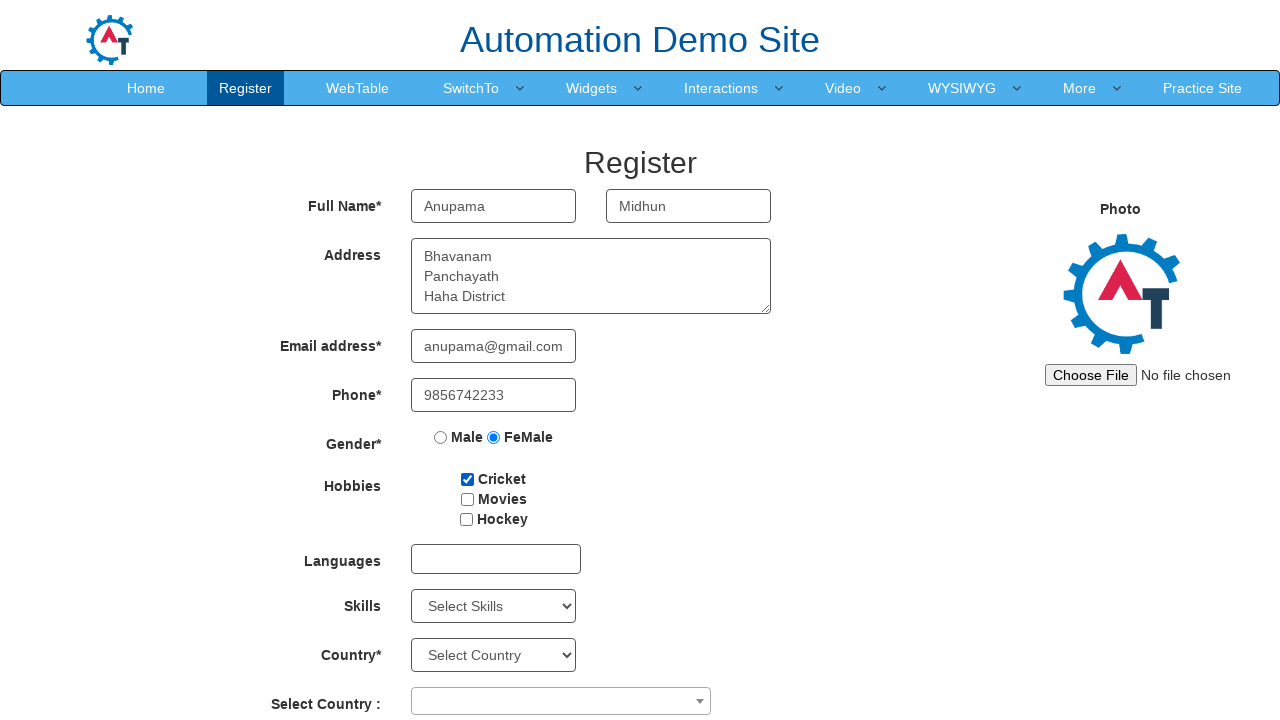

Clicked checkbox2 at (467, 499) on xpath=//input[@id='checkbox2']
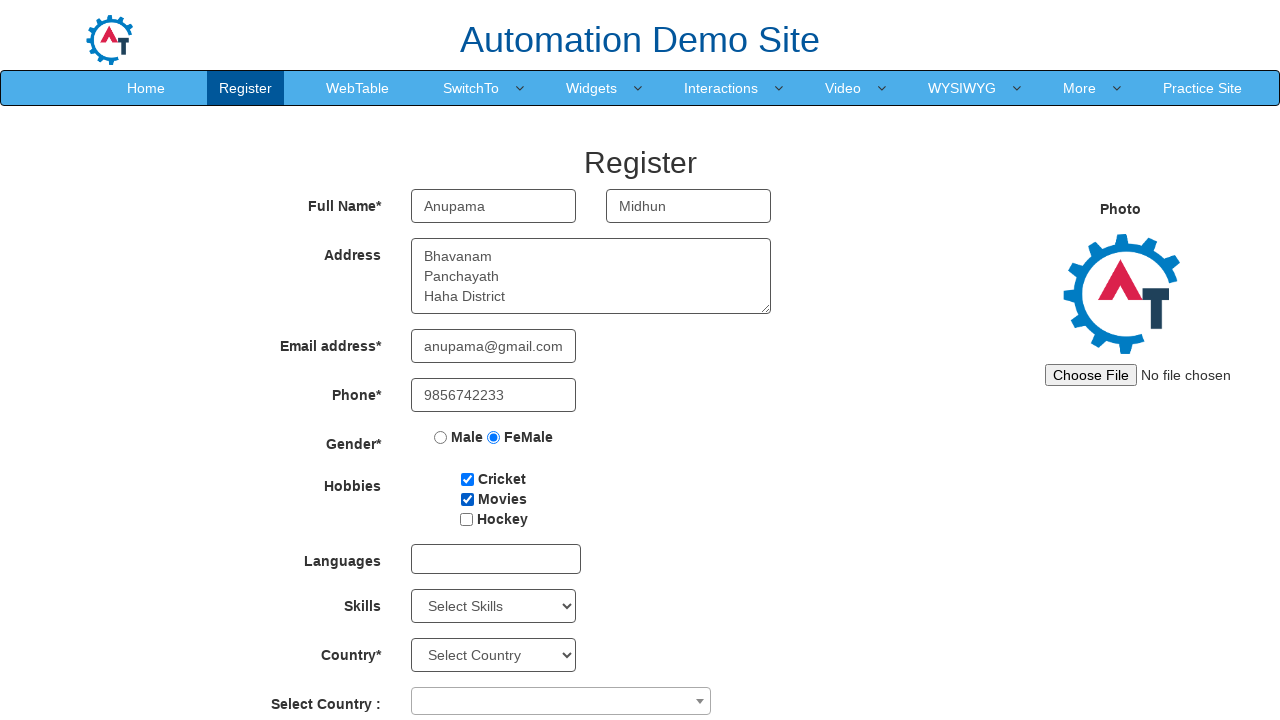

Clicked on phone number field to close checkbox selection at (494, 395) on xpath=//input[@type='tel']
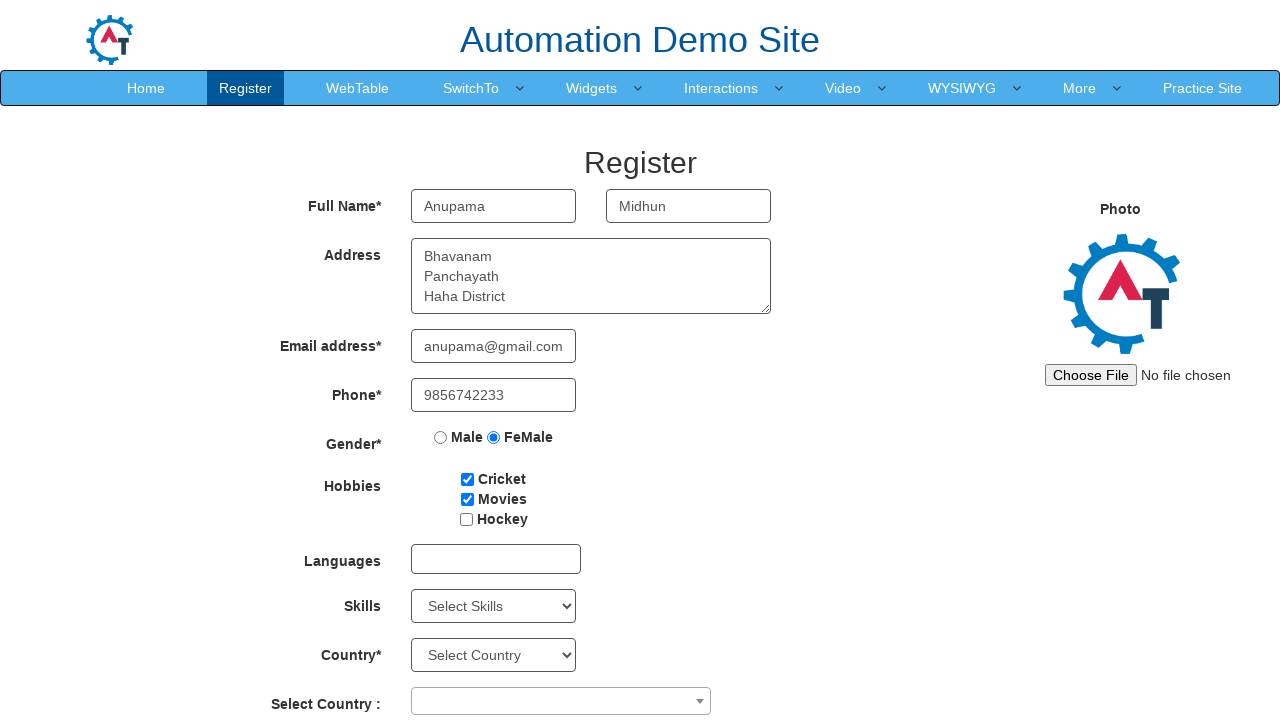

Opened languages multiselect dropdown at (496, 559) on xpath=//div[@id='msdd']
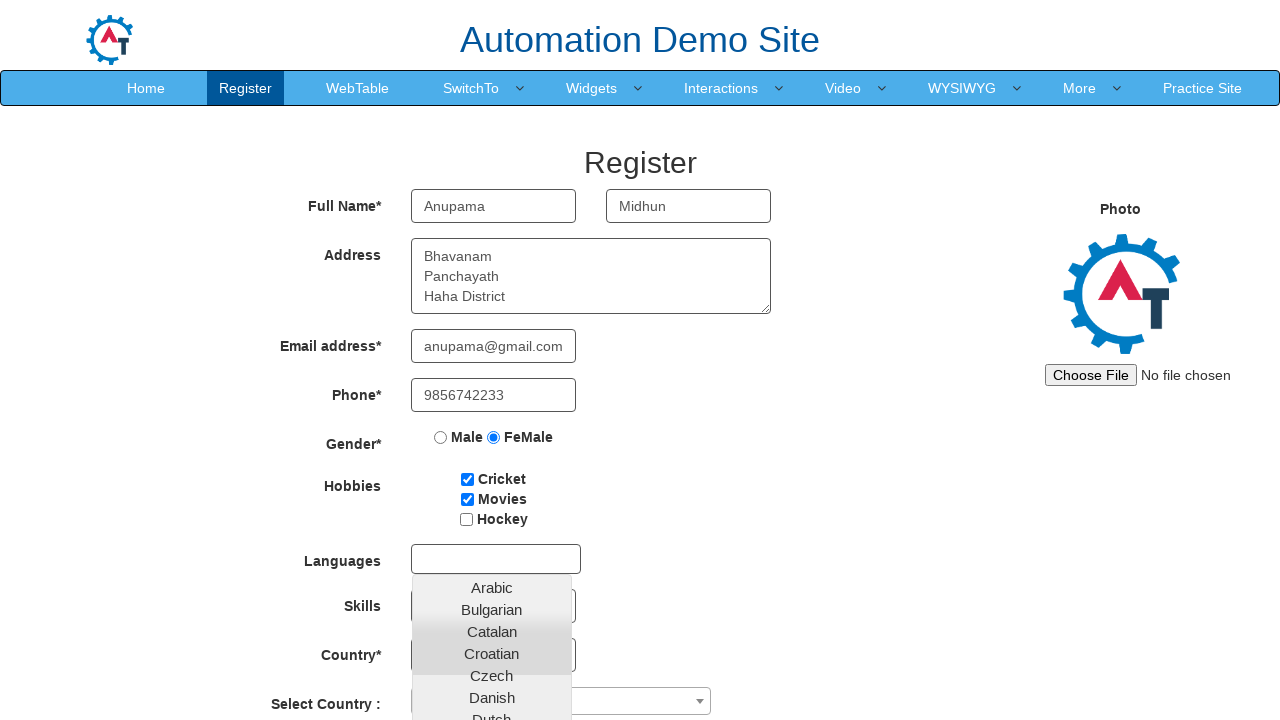

Selected first language from dropdown at (492, 588) on (//div[@style='display: block;']//ul//li)[1]
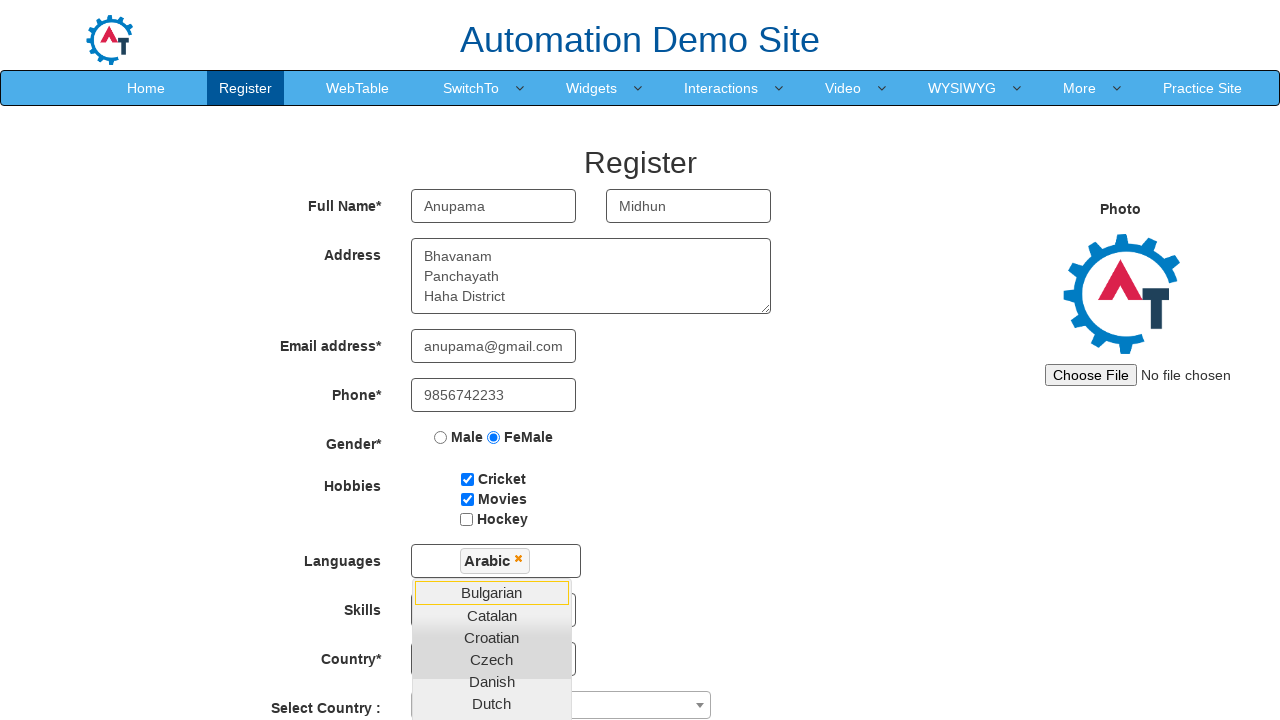

Selected second language from dropdown at (492, 593) on (//div[@style='display: block;']//ul//li)[2]
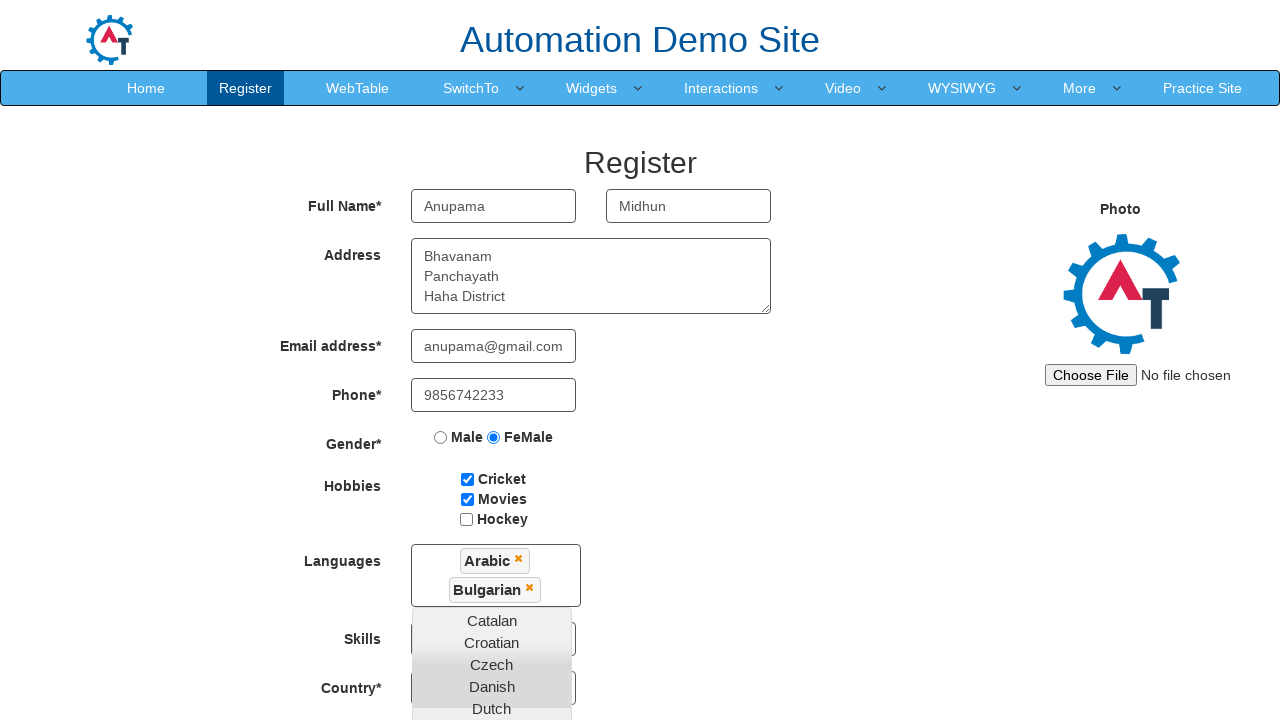

Clicked on phone field to close language dropdown at (494, 395) on xpath=//input[@type='tel']
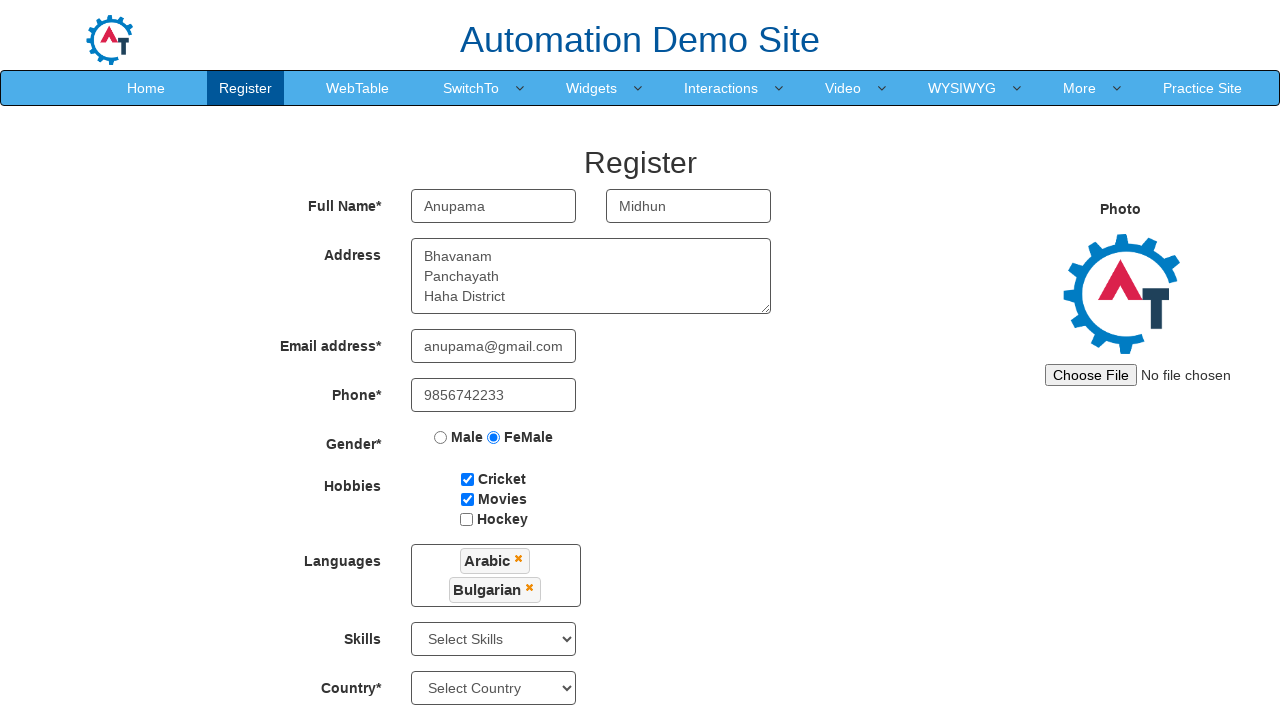

Selected skills from dropdown by index 3 on //select[@id='Skills']
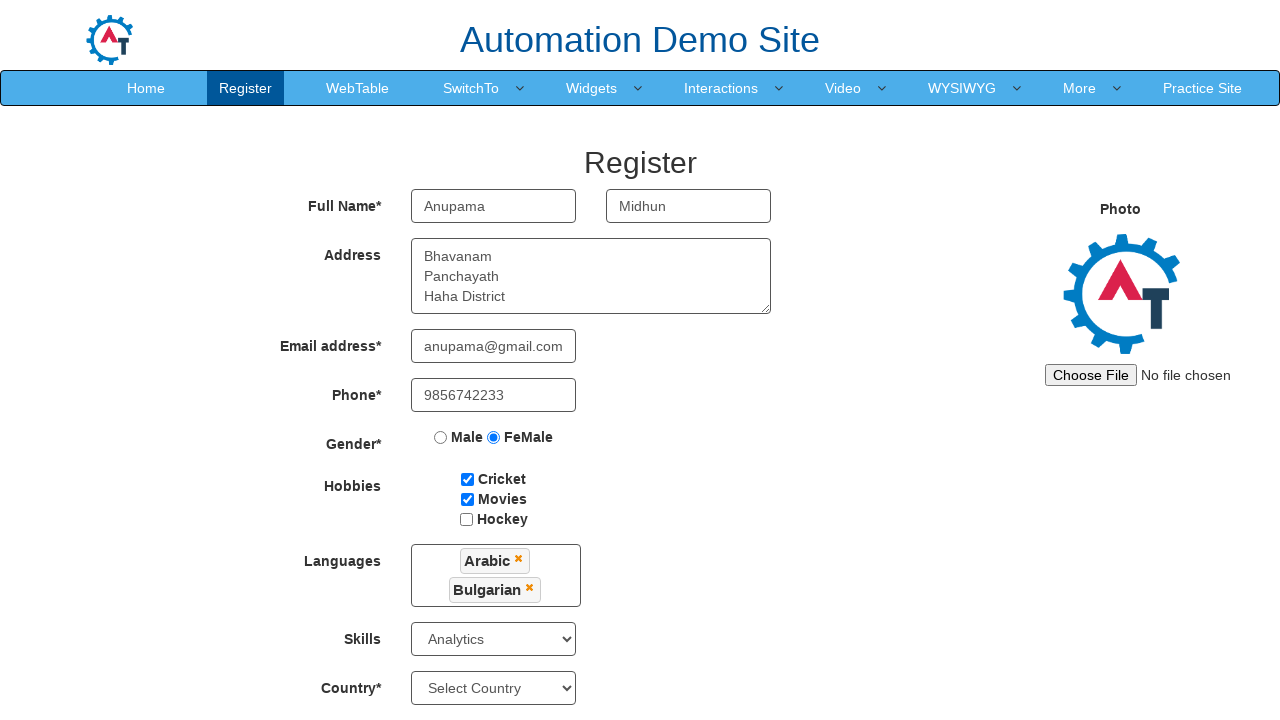

Opened country selection dropdown at (561, 706) on xpath=//span[@role='combobox']
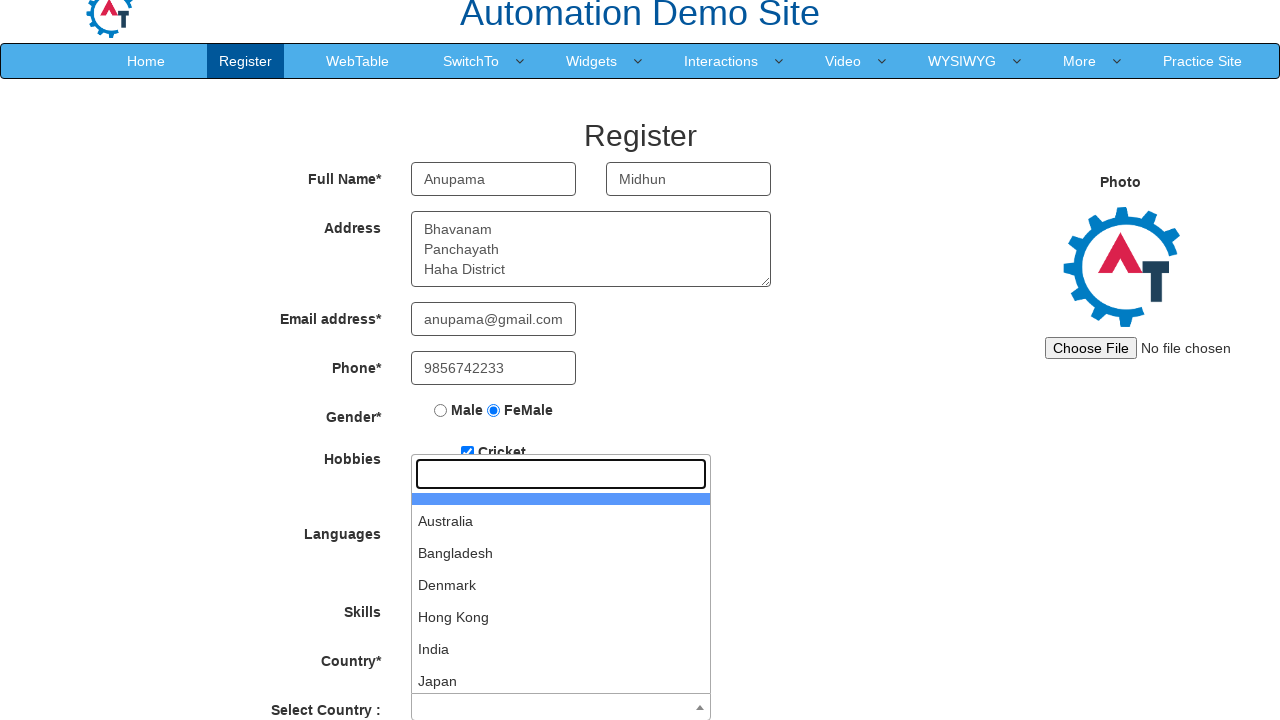

Typed 'india' in country search field on //input[@type='search']
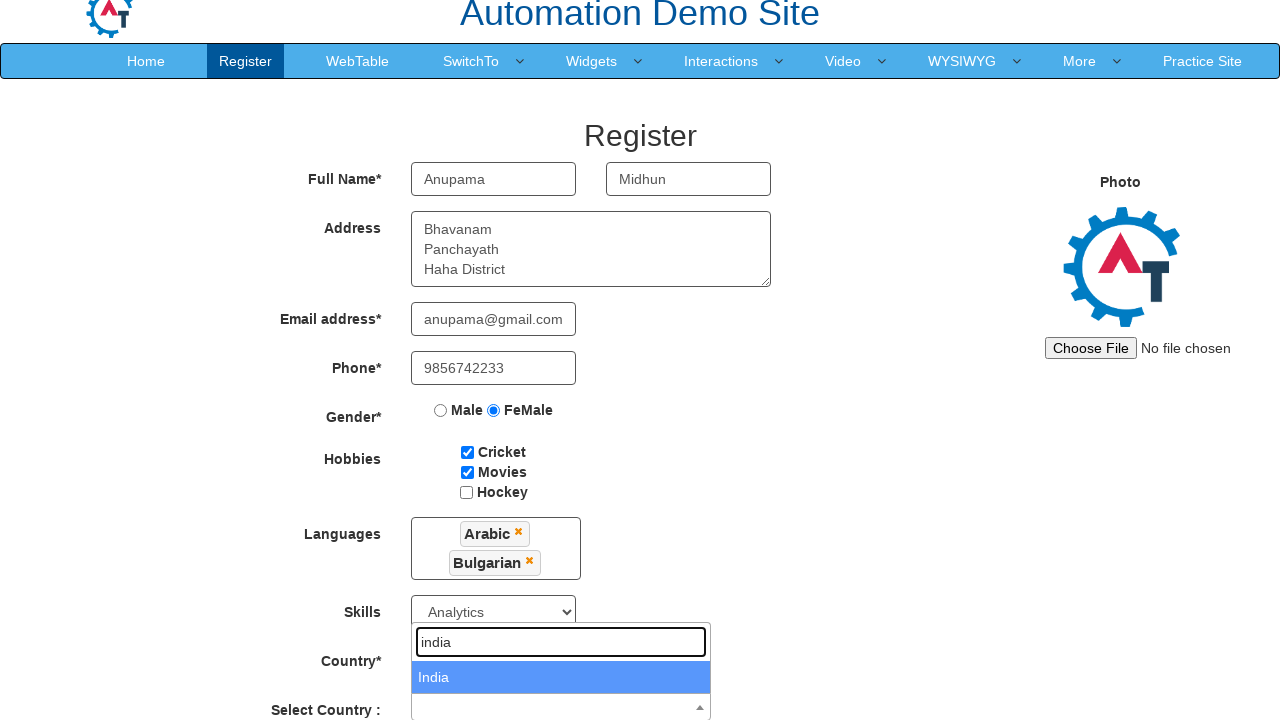

Selected India from country dropdown at (561, 677) on xpath=//ul[@id='select2-country-results']//li
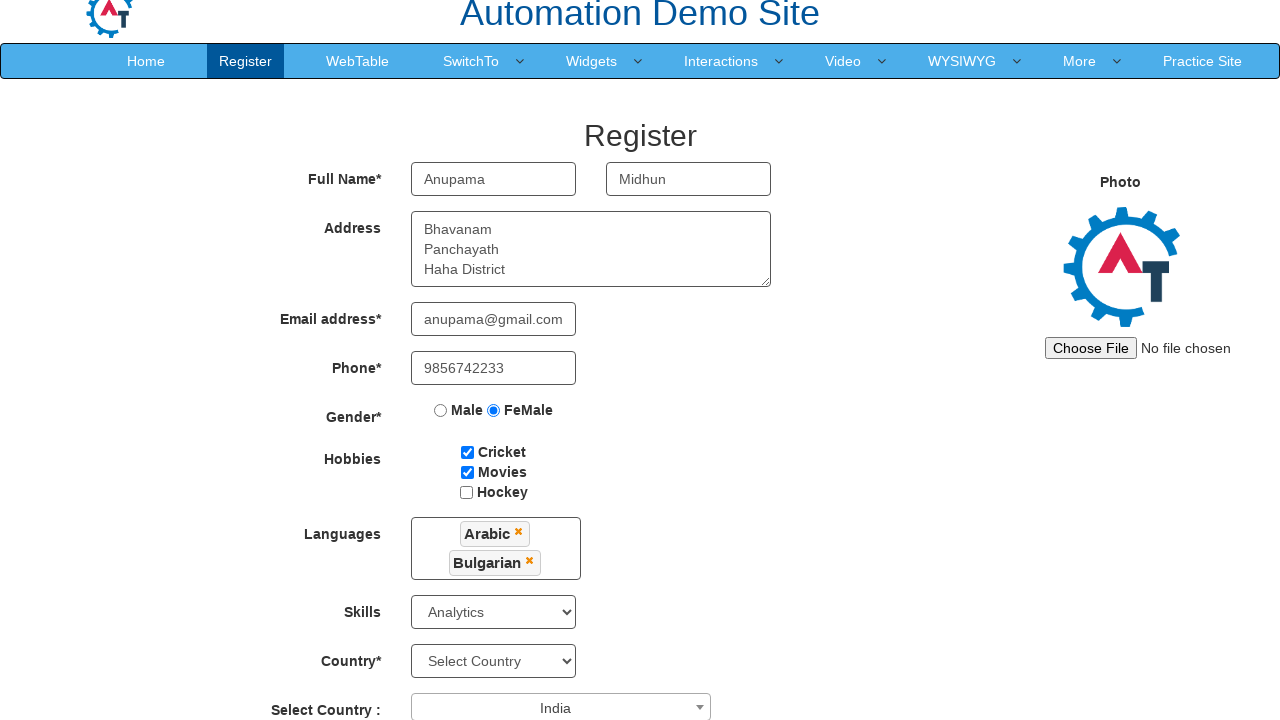

Selected year 1940 for date of birth on //select[@id='yearbox']
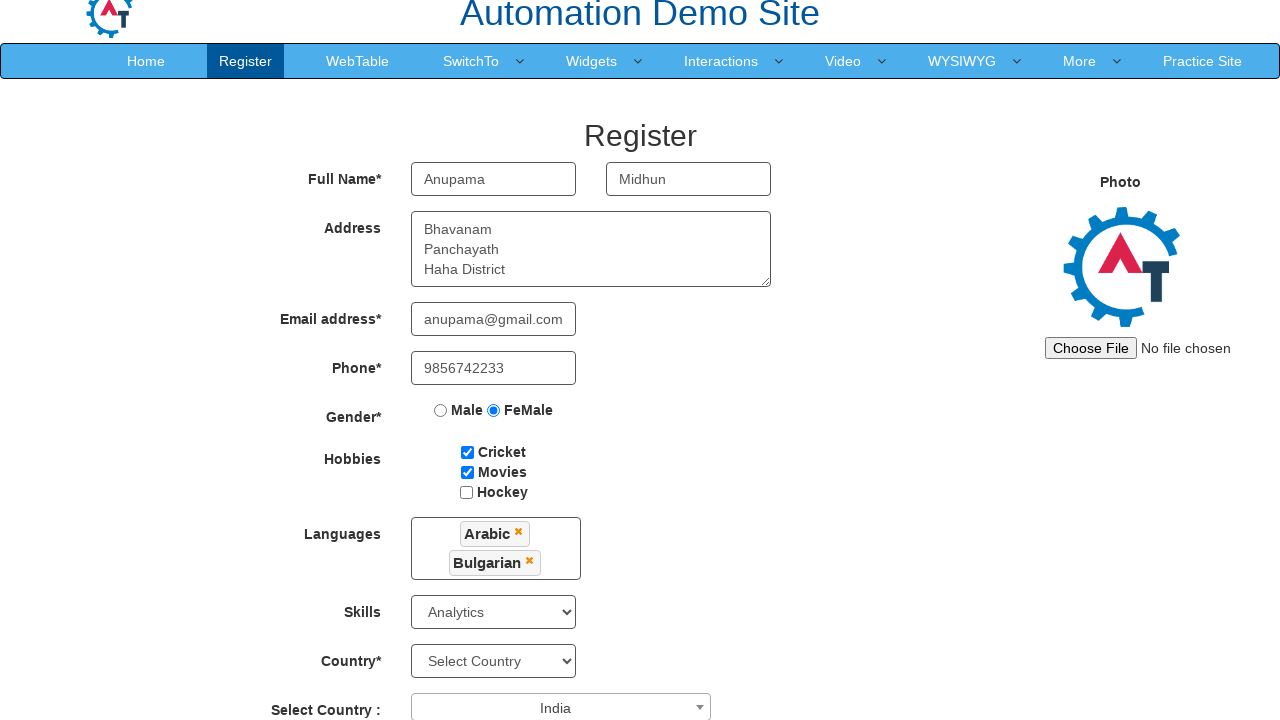

Selected month by index 1 for date of birth on //select[@placeholder='Month']
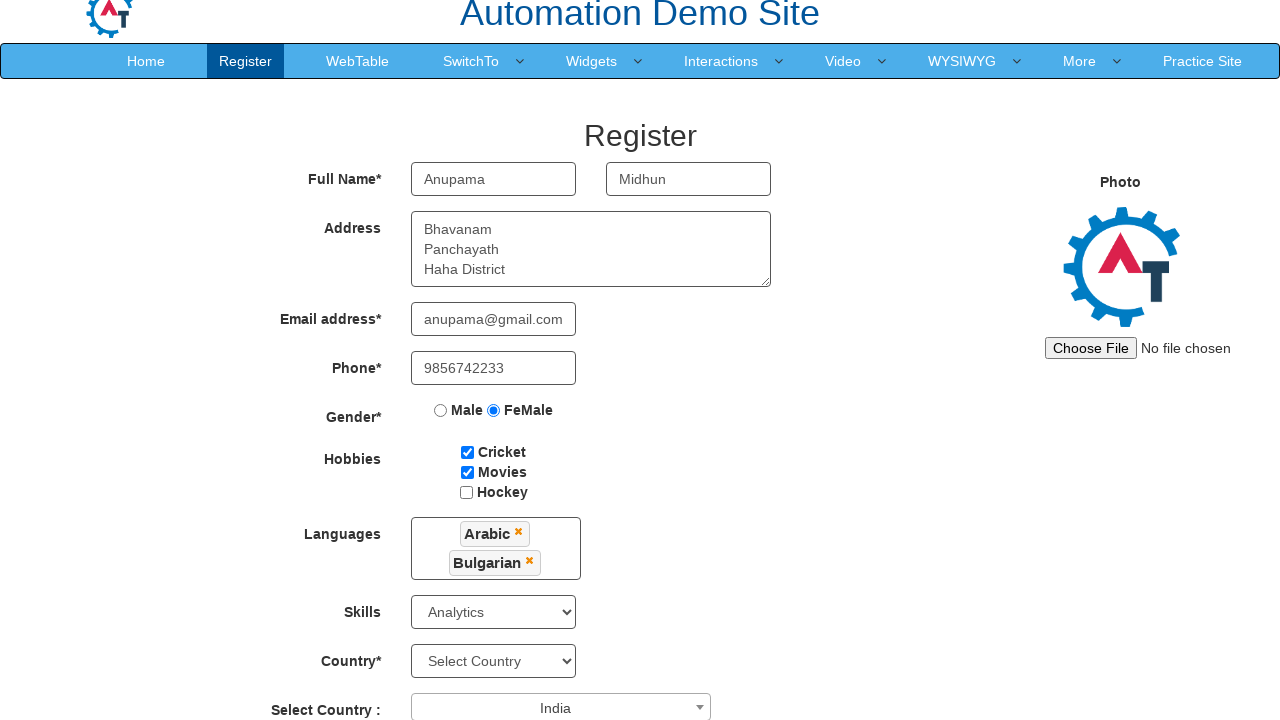

Selected day 4 for date of birth on //select[@id='daybox']
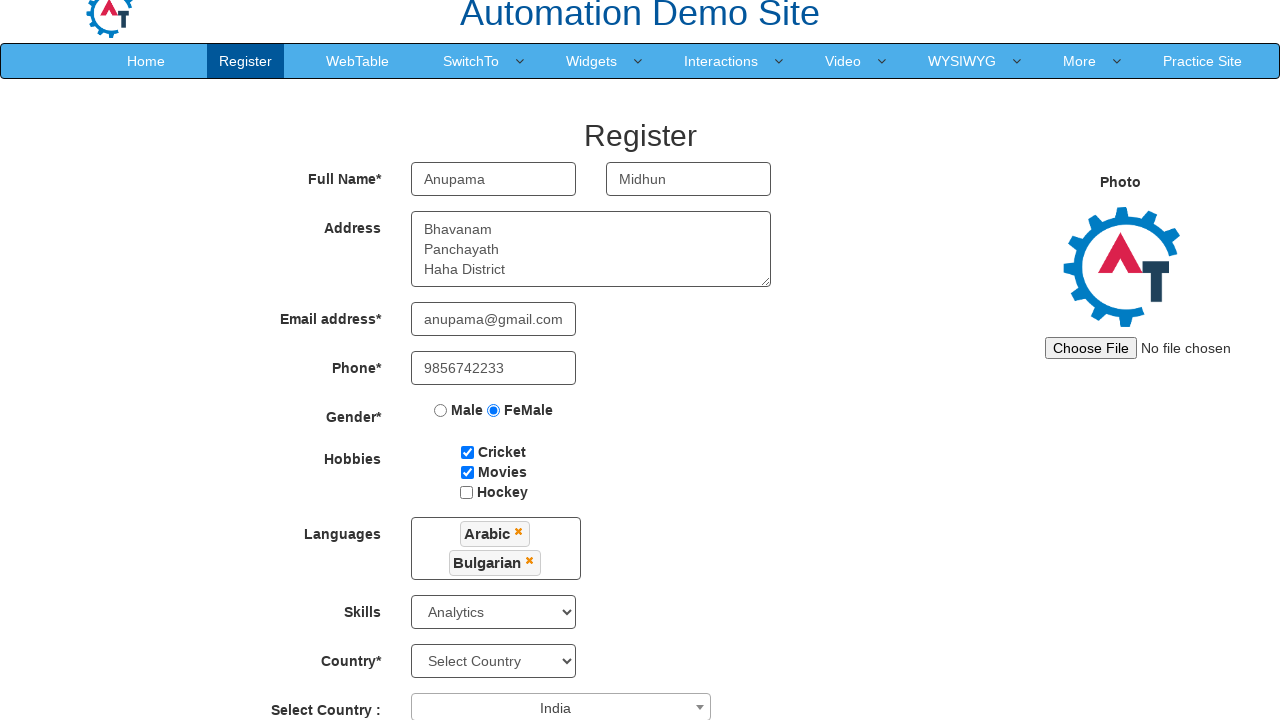

Filled first password field with 'archana' on //input[@id='firstpassword']
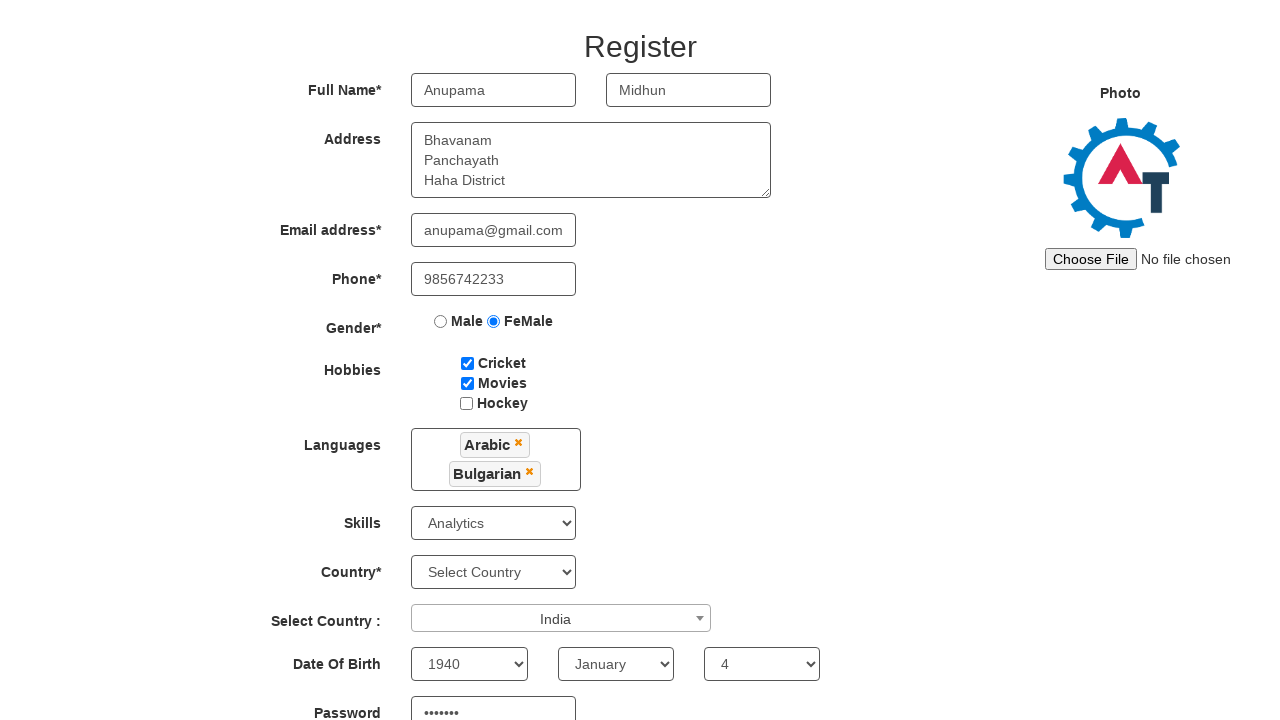

Filled confirm password field with 'archana' on //input[@id='secondpassword']
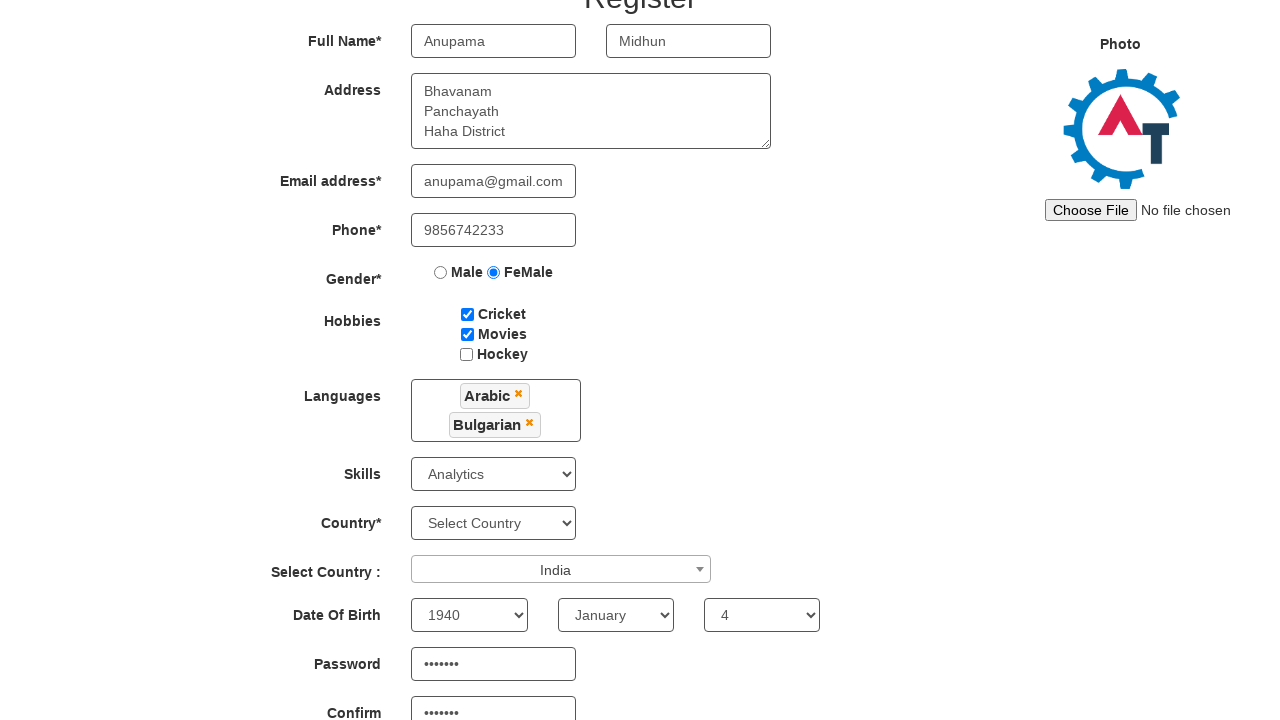

Clicked refresh button to clear the form at (649, 623) on xpath=//button[@id='Button1']
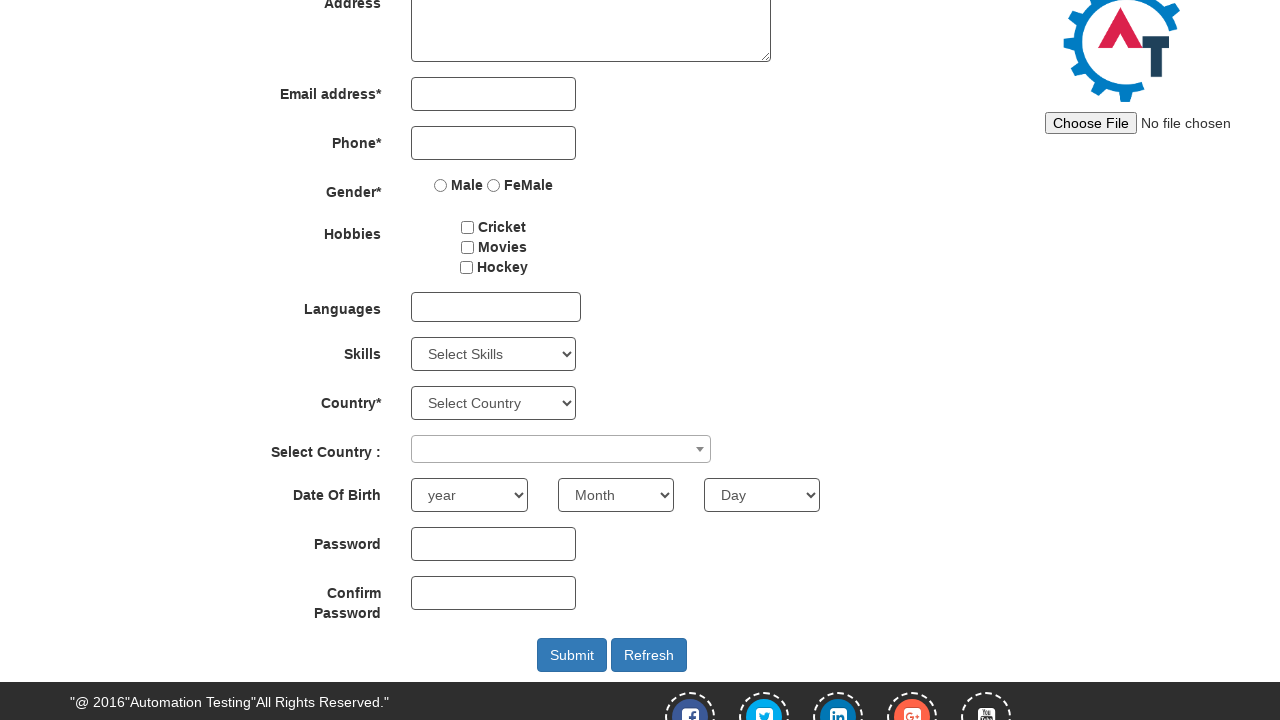

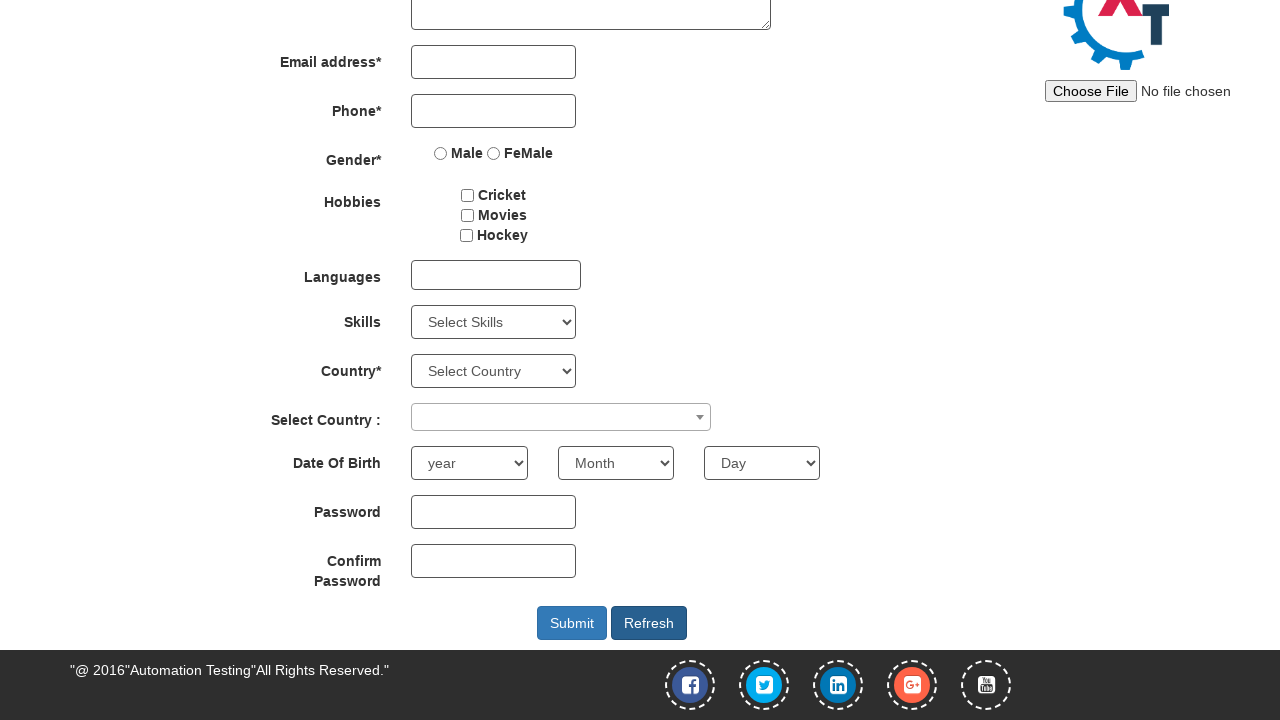